Tests navigation to the "Recommendations" section by clicking the corresponding link and verifying the URL changes correctly.

Starting URL: https://www.labirint.ru/club/

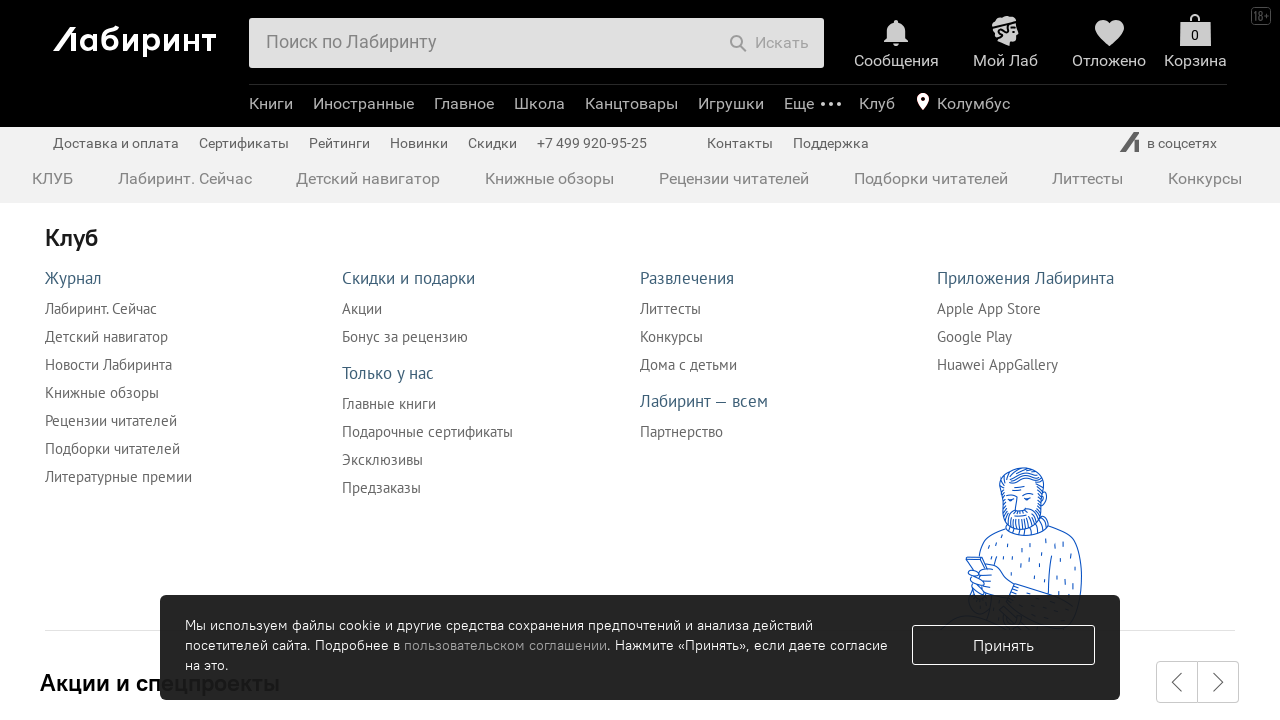

Clicked on 'Recommendations' link at (931, 178) on xpath=//a[@href="/recommendations/"]
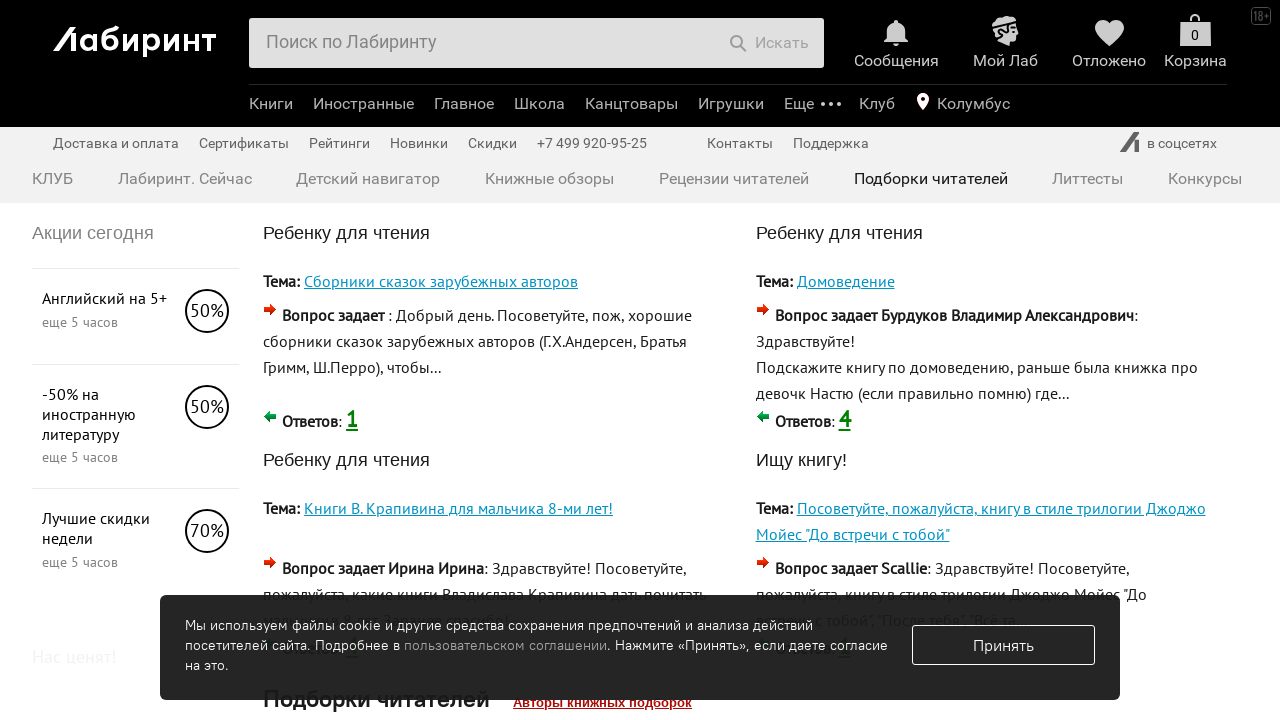

Verified navigation to Recommendations URL (https://www.labirint.ru/recommendations/)
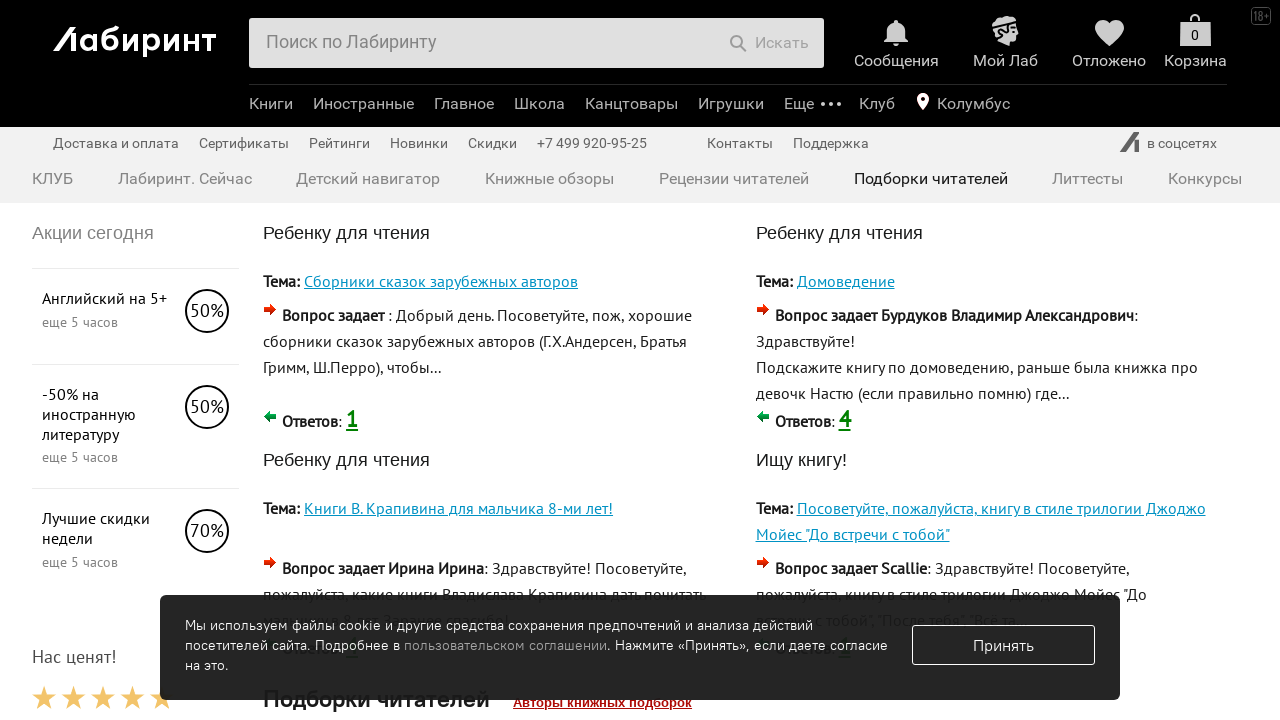

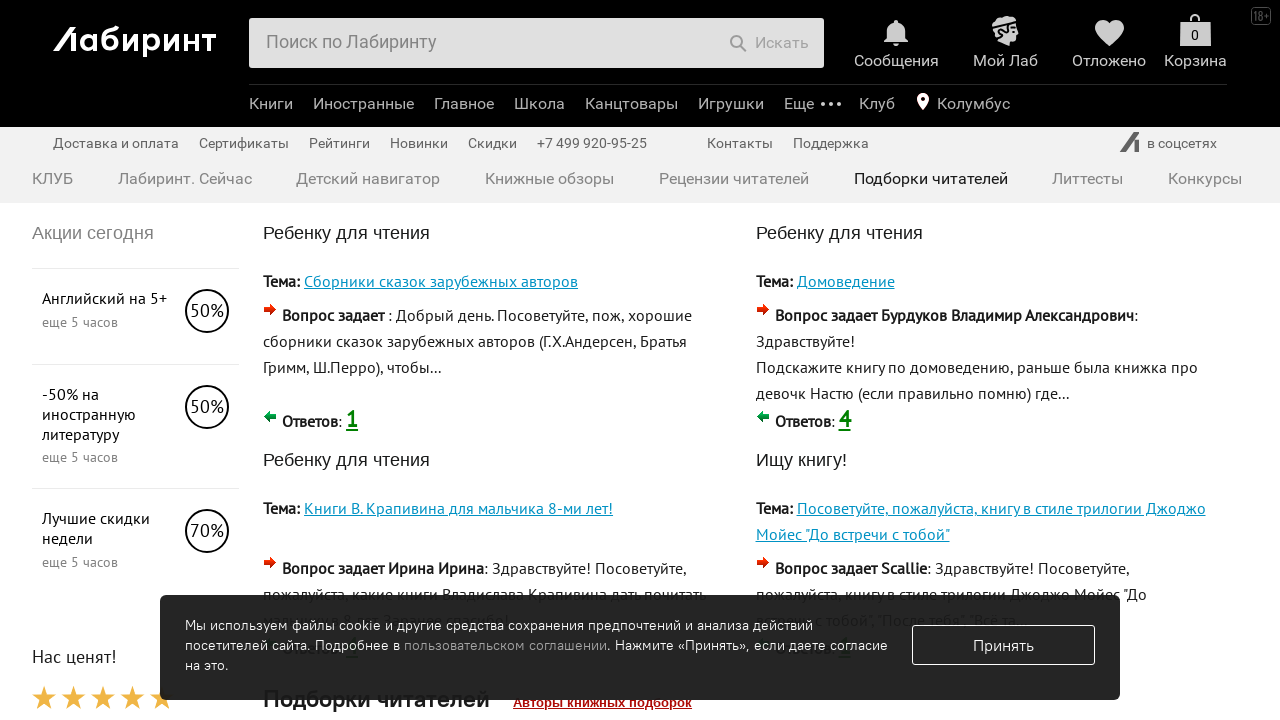